Tests JavaScript confirm dialog handling by clicking a button that triggers a confirm dialog and dismissing it, then verifying the result message

Starting URL: https://the-internet.herokuapp.com/javascript_alerts

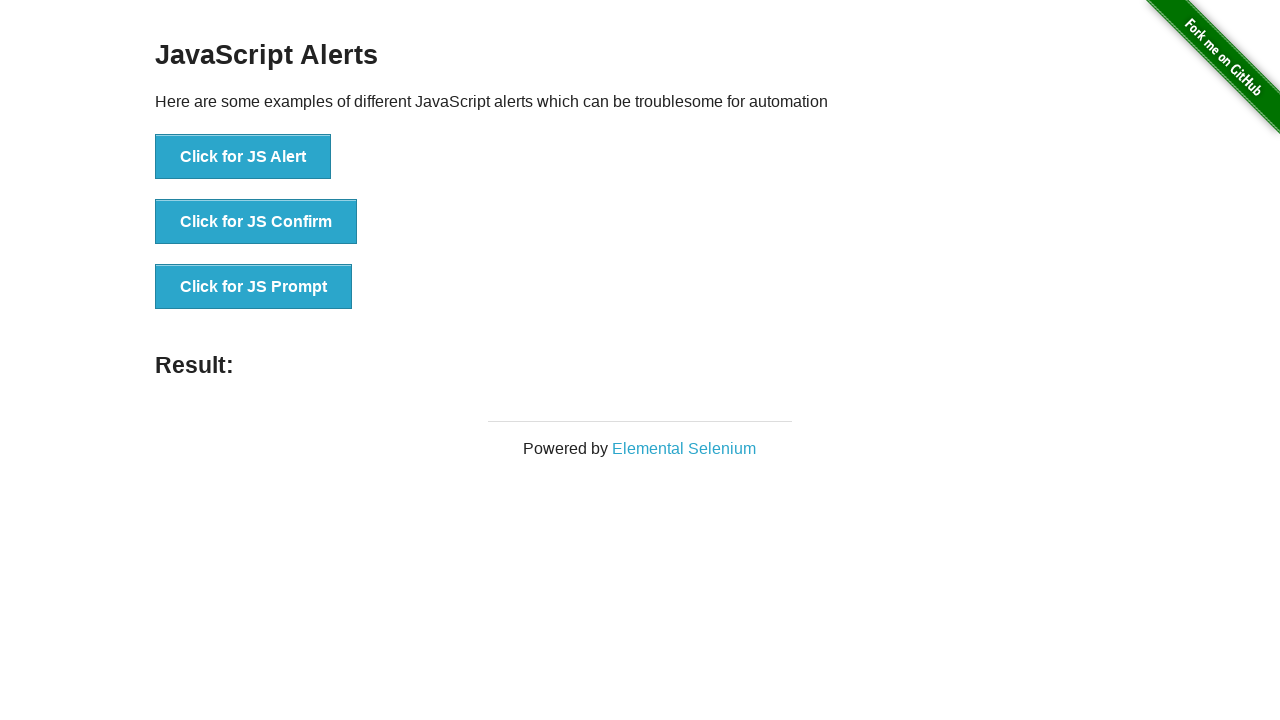

Set up dialog handler to dismiss confirm dialogs
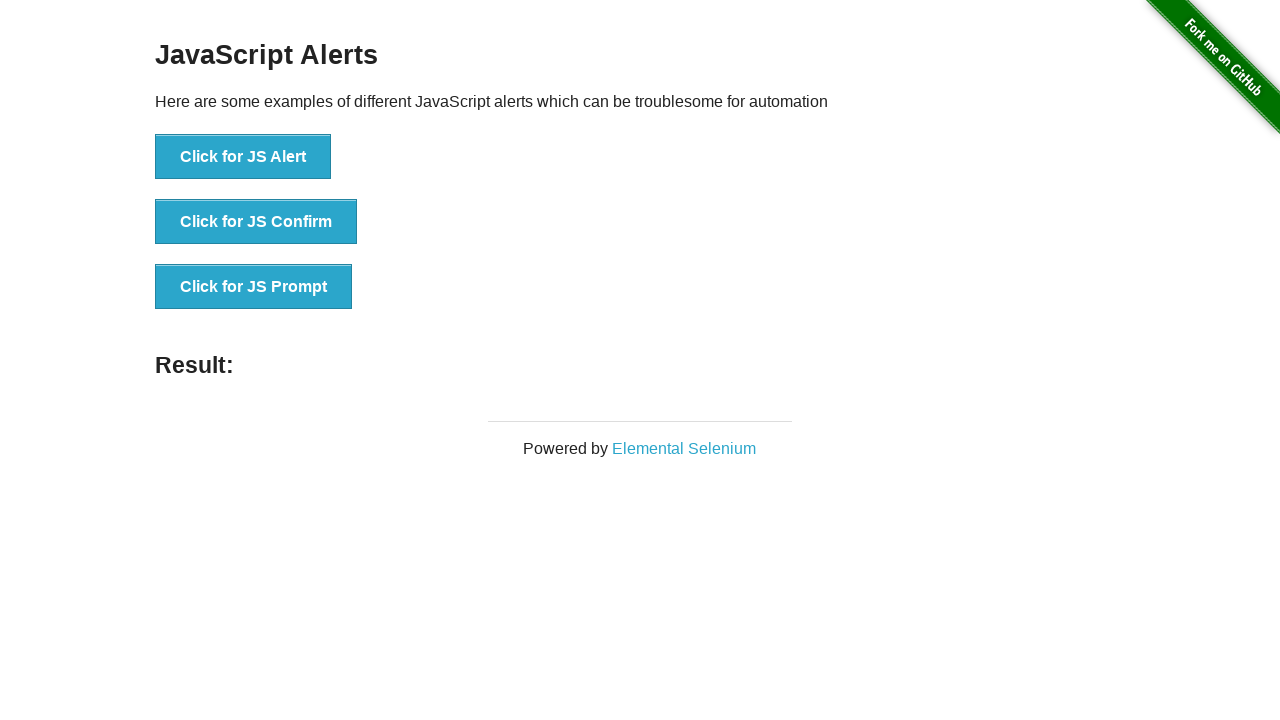

Clicked the JS Confirm button to trigger confirm dialog at (256, 222) on xpath=//button[@onclick='jsConfirm()']
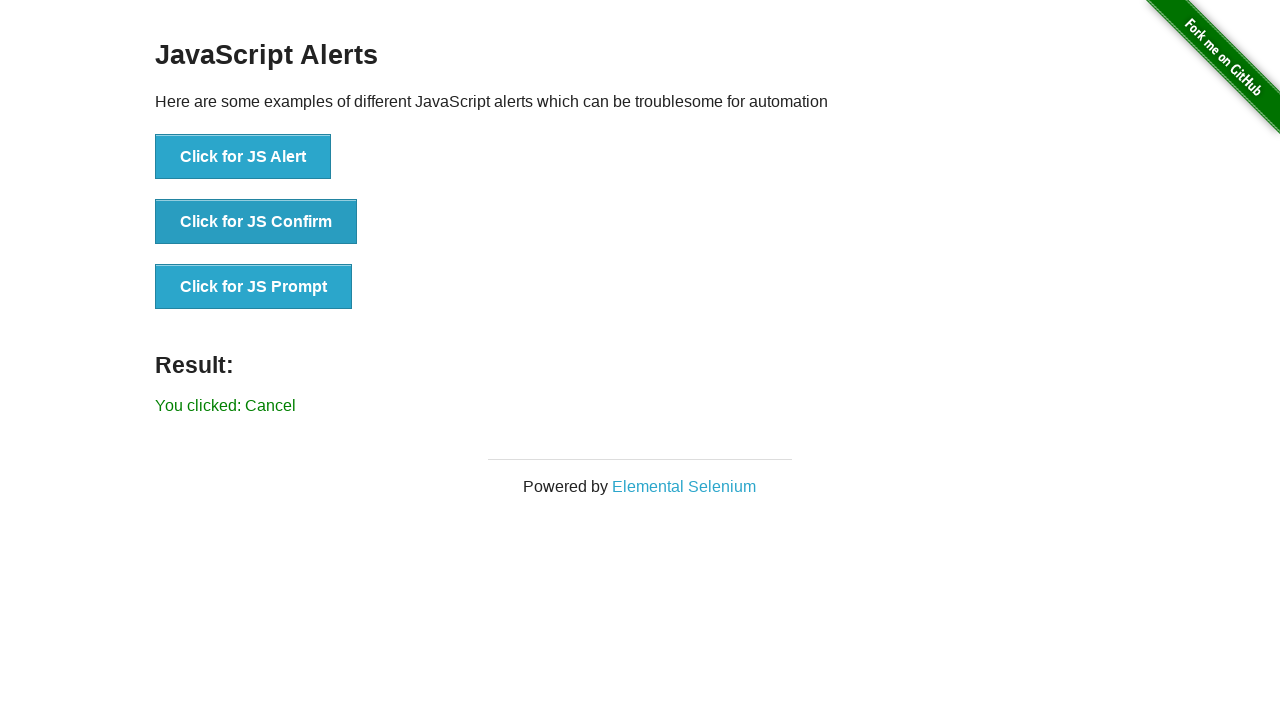

Result message element loaded after dismissing confirm dialog
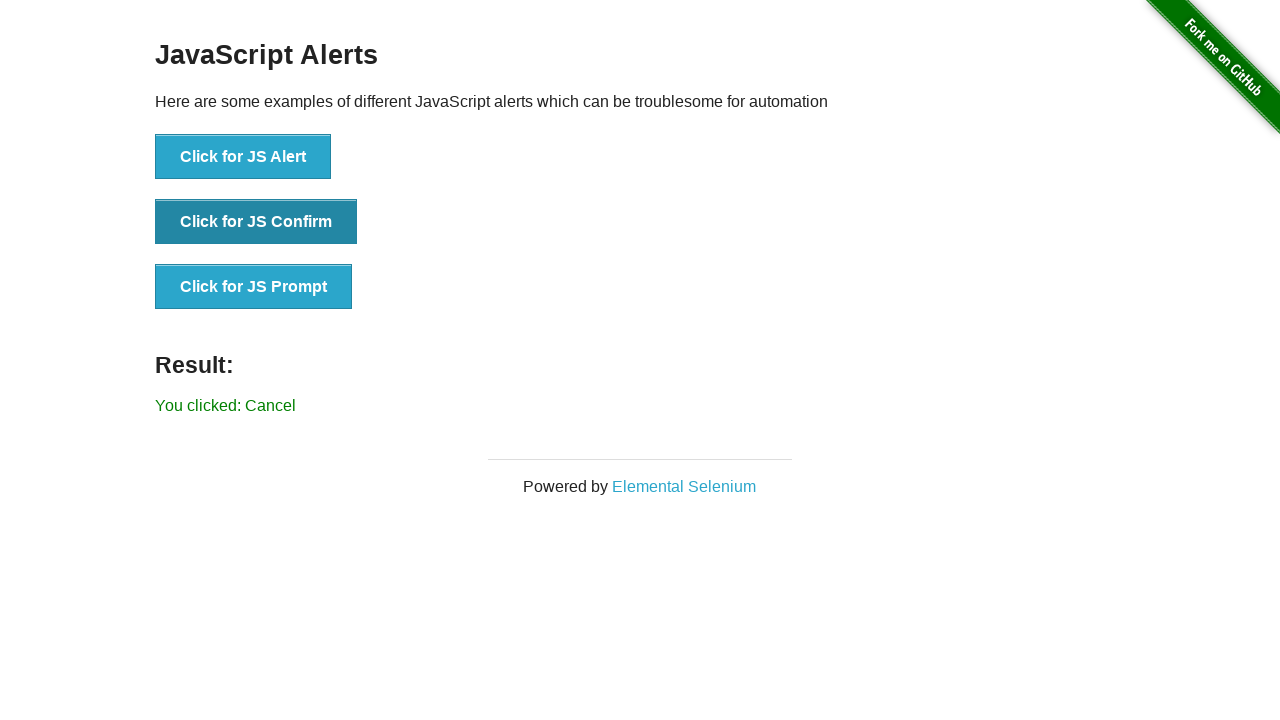

Retrieved result text from result element
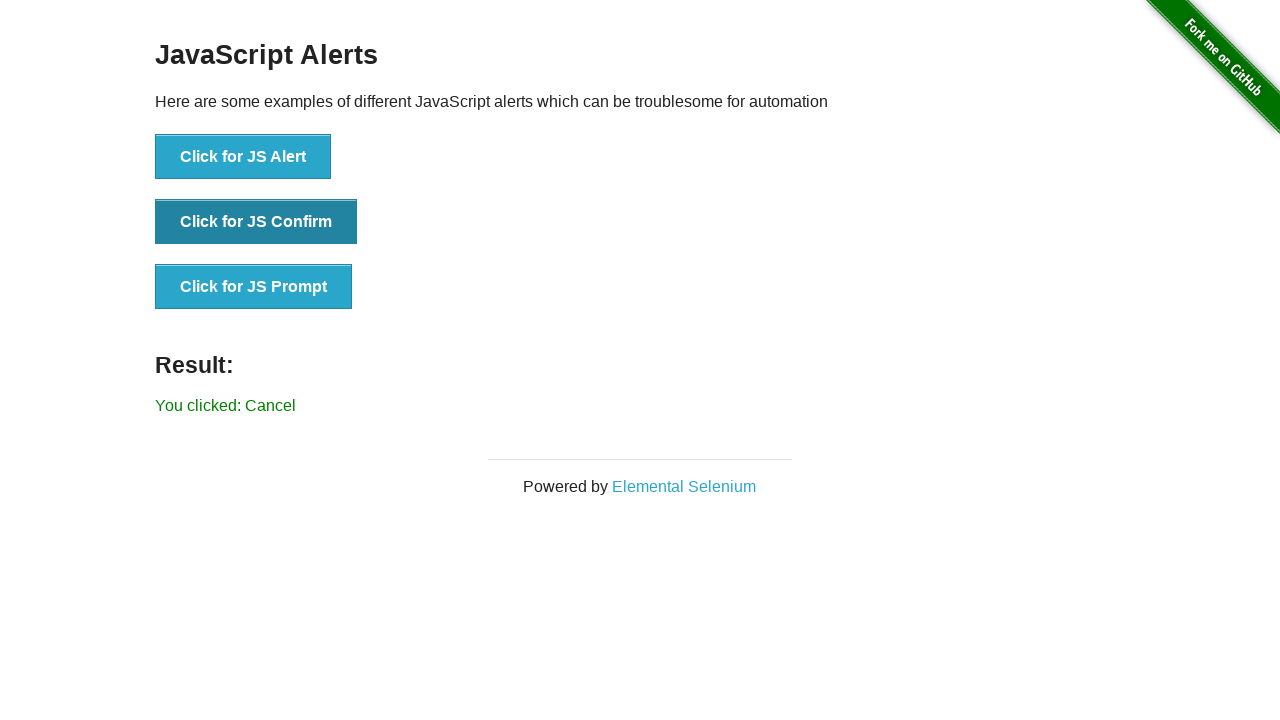

Verified result text is 'You clicked: Cancel'
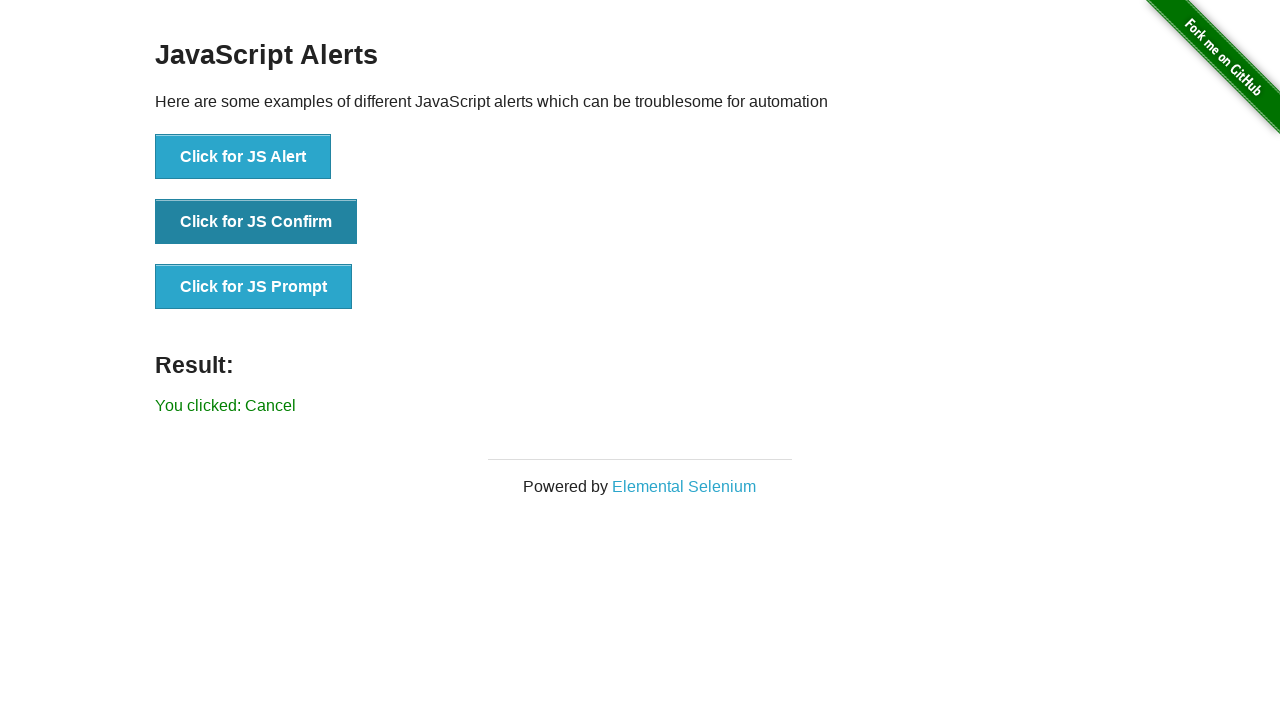

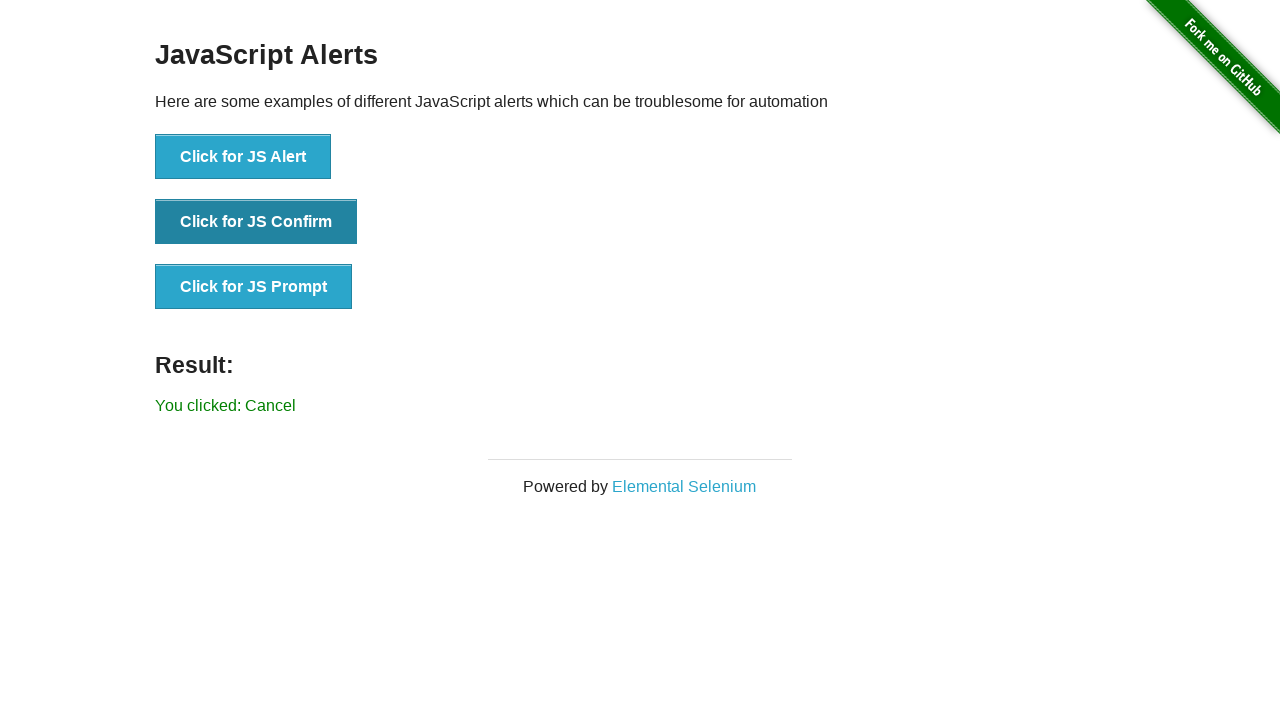